Tests e-commerce search functionality by entering "iphone" in the search field and clicking the search button

Starting URL: https://ecommerce-playground.lambdatest.io/

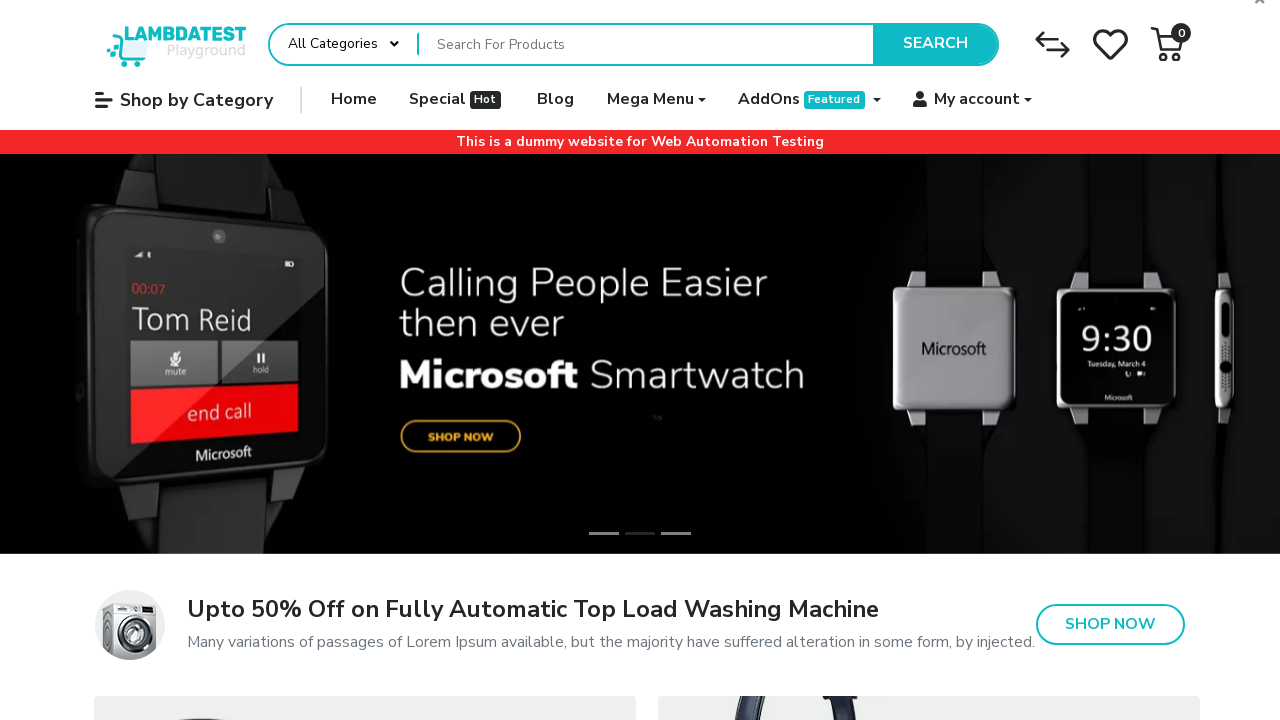

Clicked on search field at (646, 44) on input[name='search']
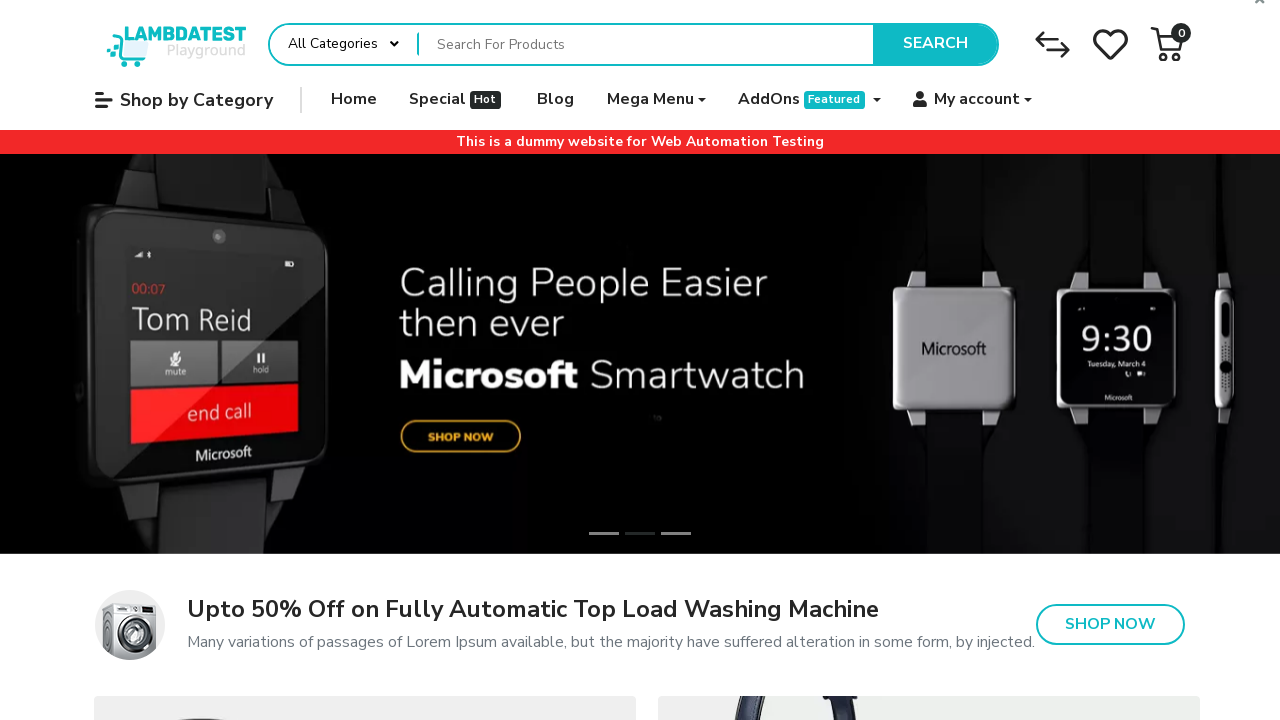

Entered 'iphone' in search field on input[name='search']
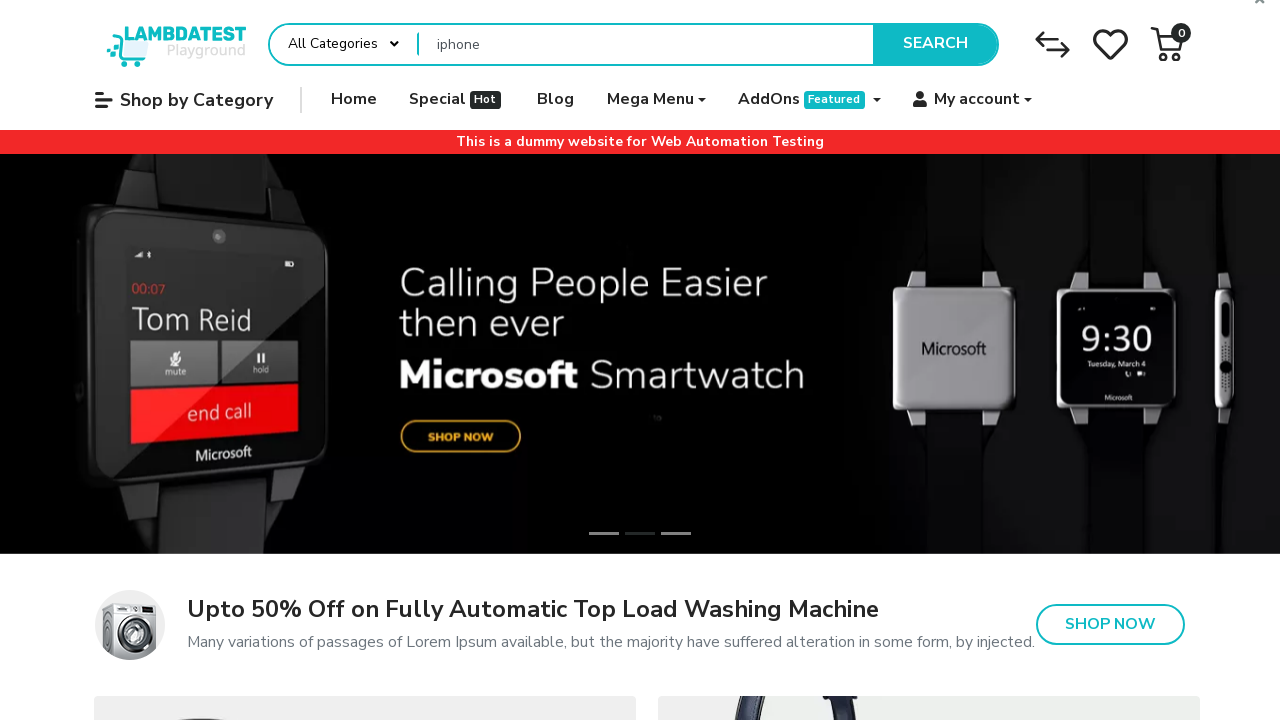

Clicked the search button at (935, 44) on .type-text
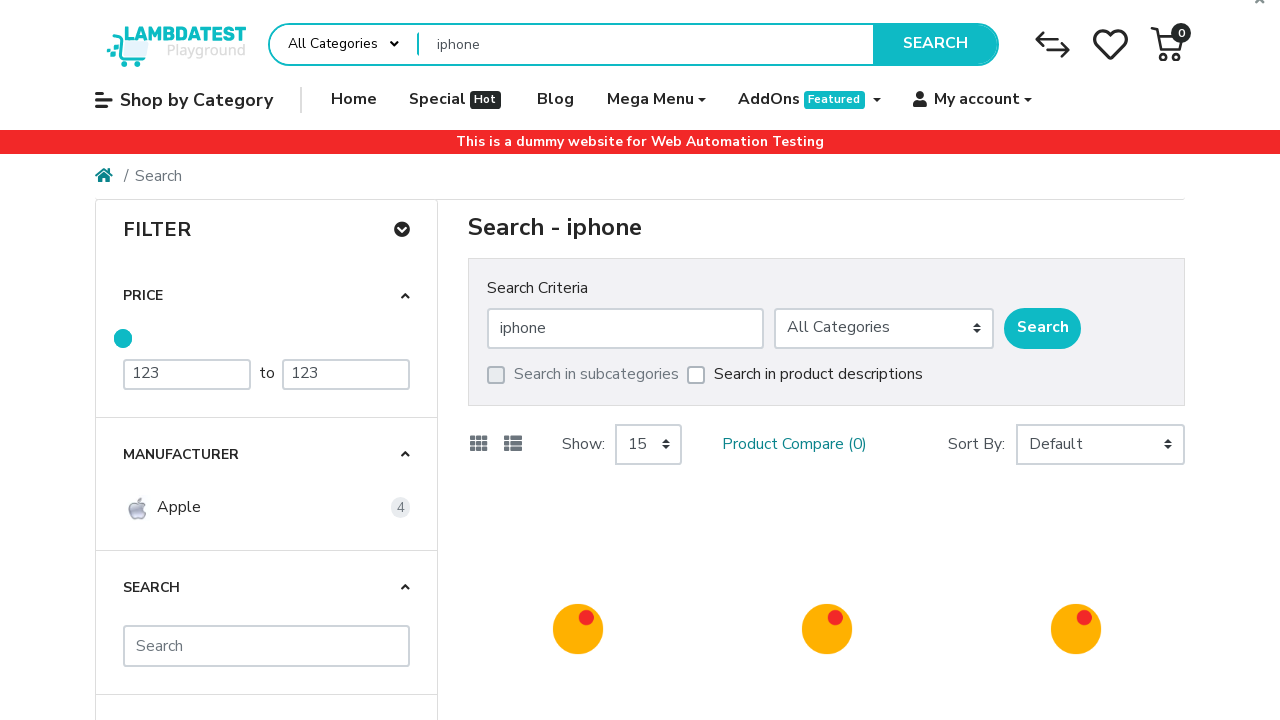

Search results loaded successfully
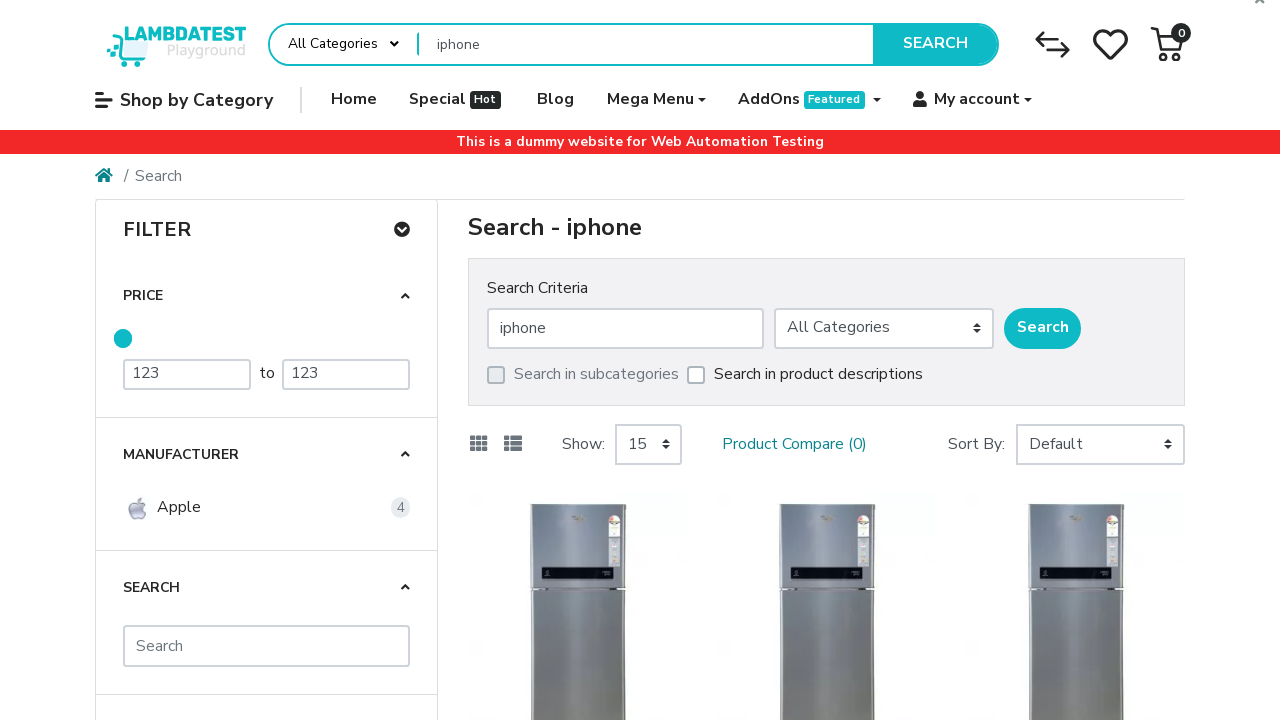

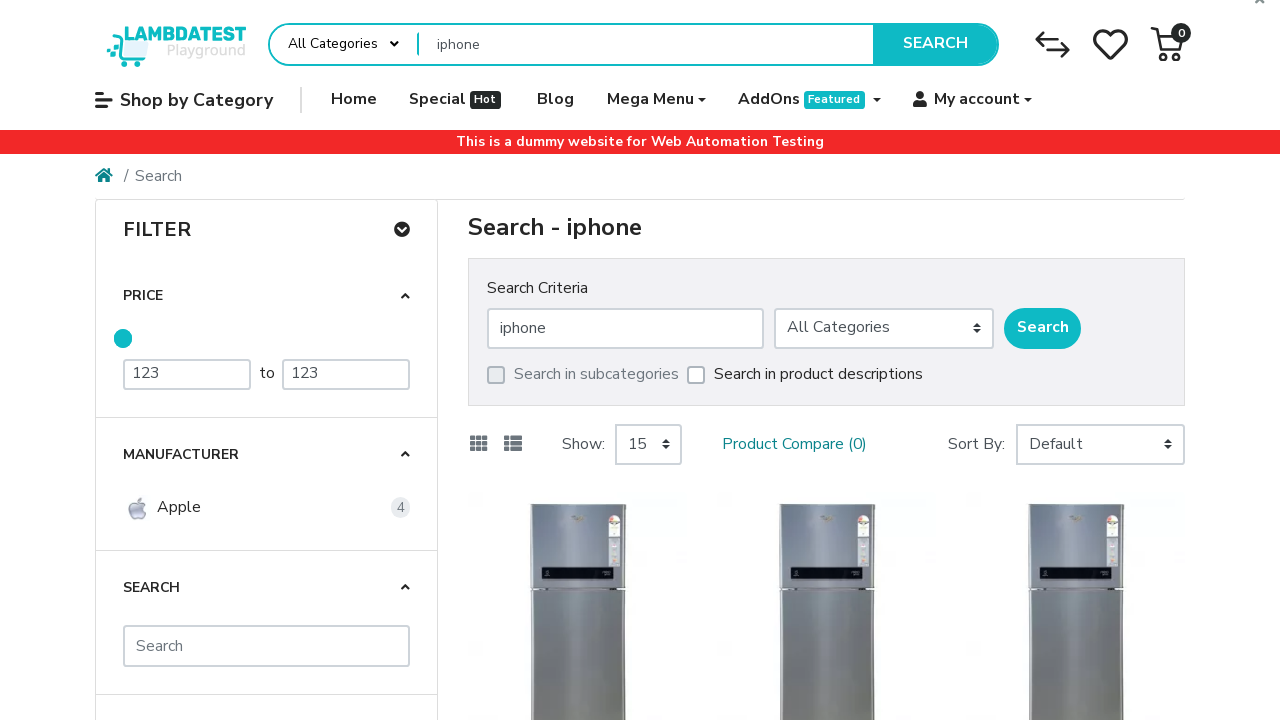